Tests checkbox clicking functionality by clicking an unchecked checkbox and verifying it becomes selected

Starting URL: https://the-internet.herokuapp.com/checkboxes

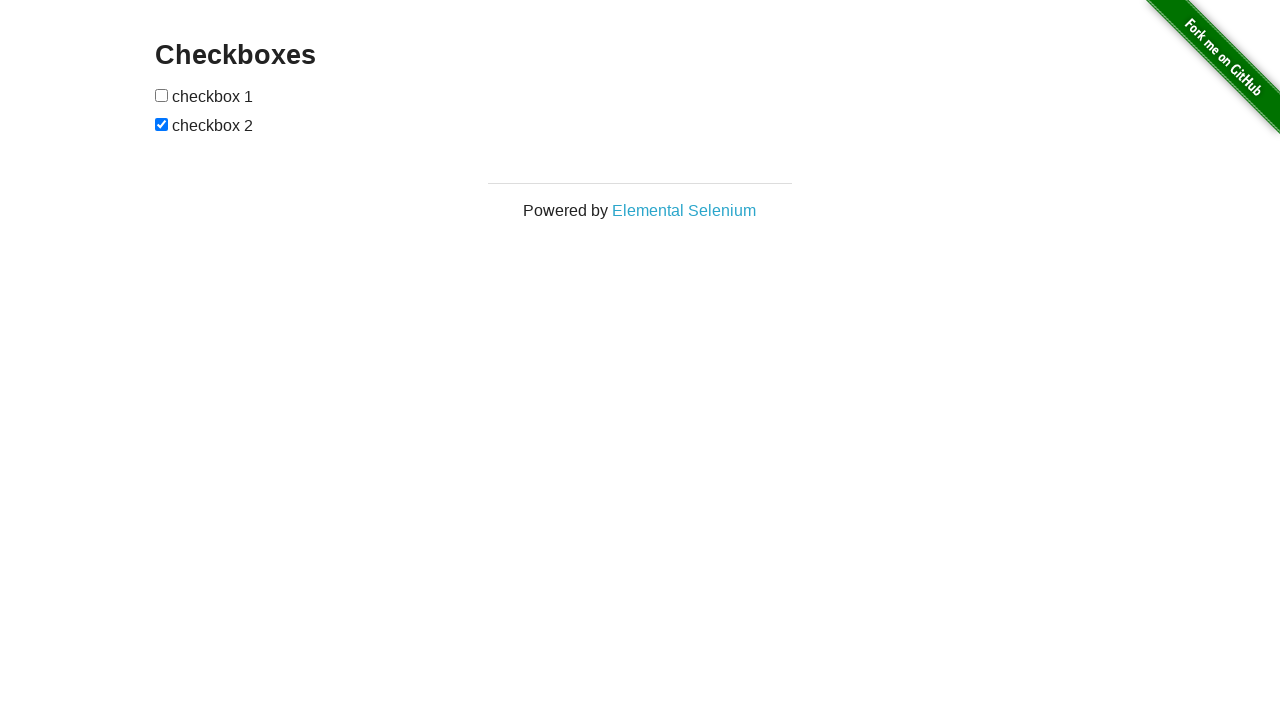

Clicked the first unchecked checkbox at (162, 95) on xpath=//*[@id="checkboxes"]/input[1]
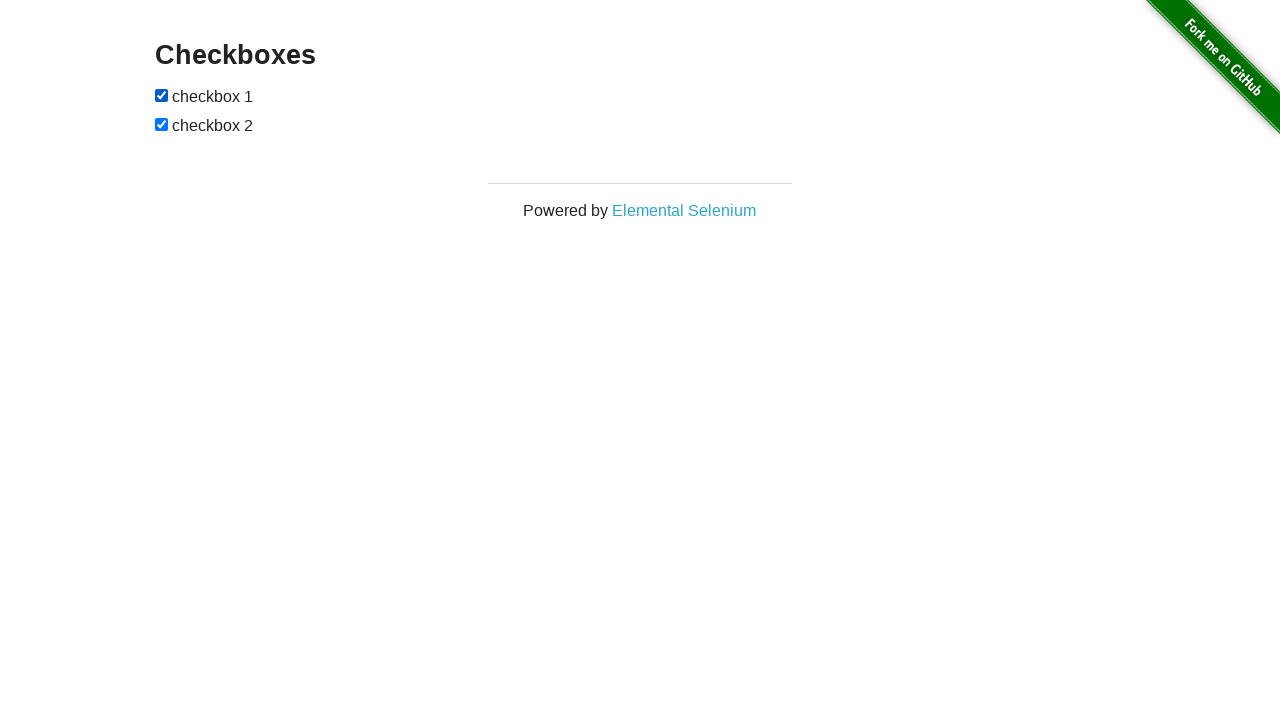

Located the first checkbox element
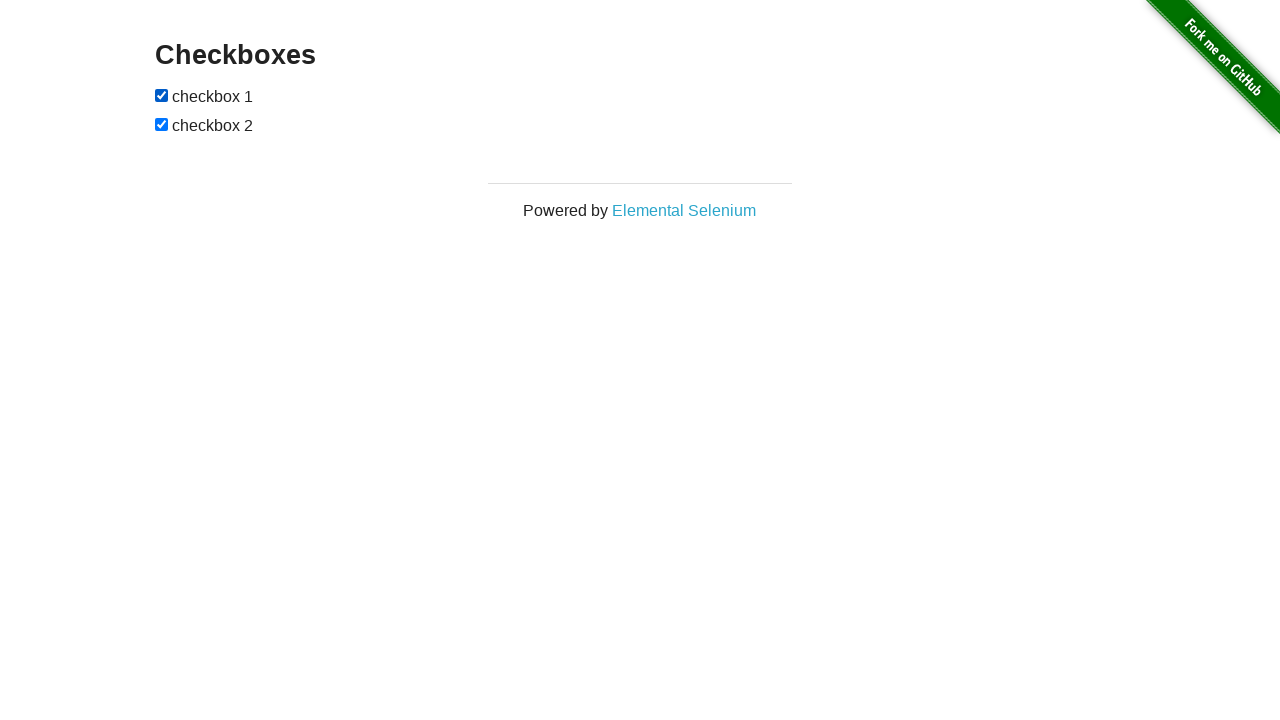

Verified that the first checkbox is now selected
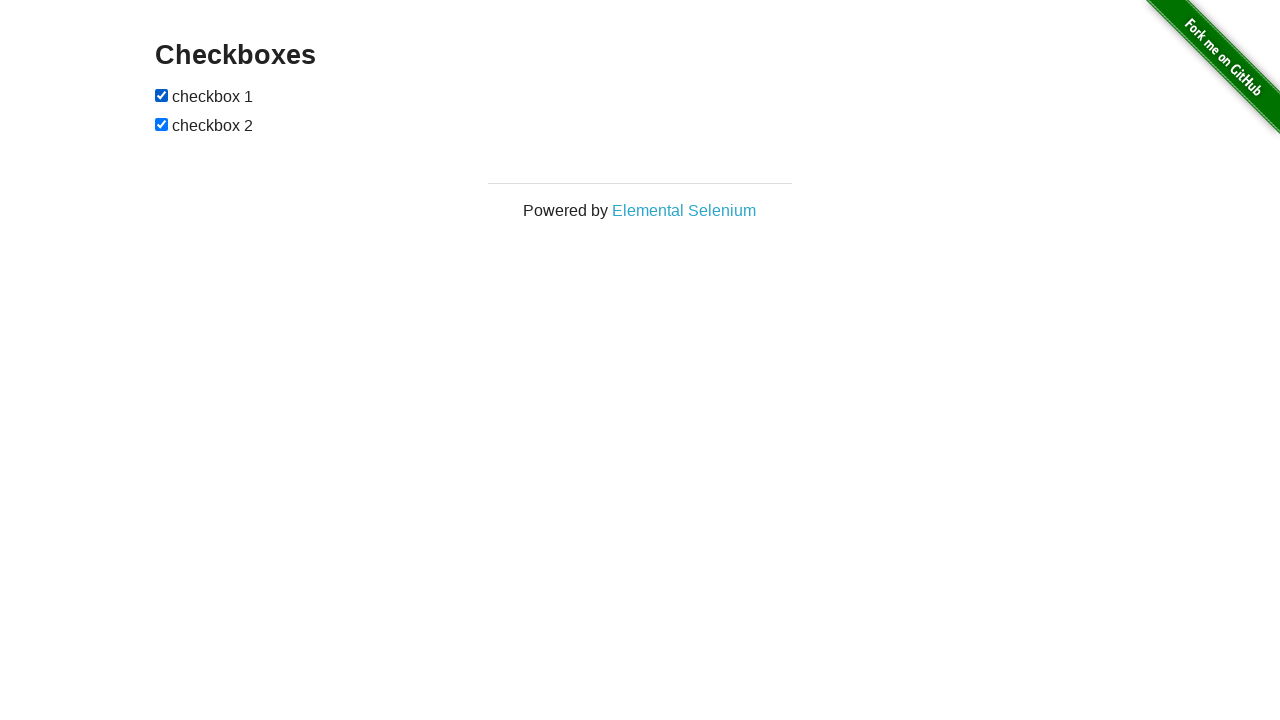

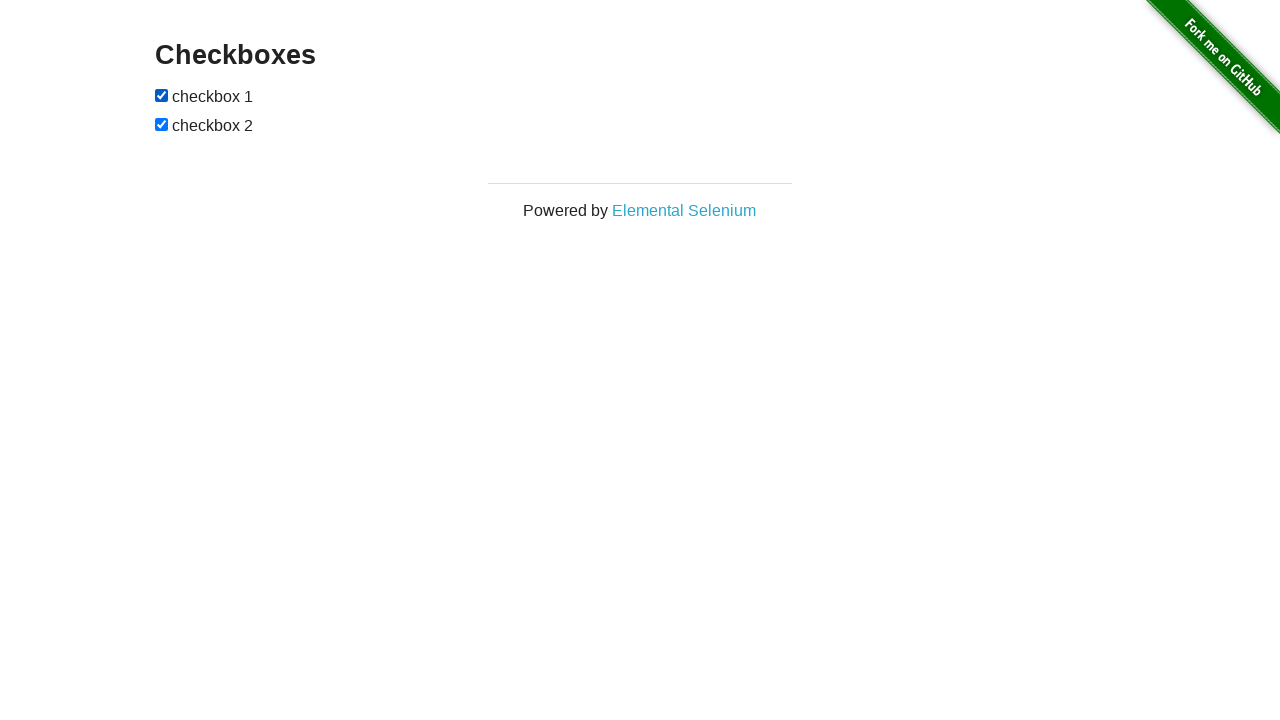